Tests clicking the none of these button and verifies the correct answer message appears

Starting URL: https://neuronpedia.org/gemma-scope#analyze

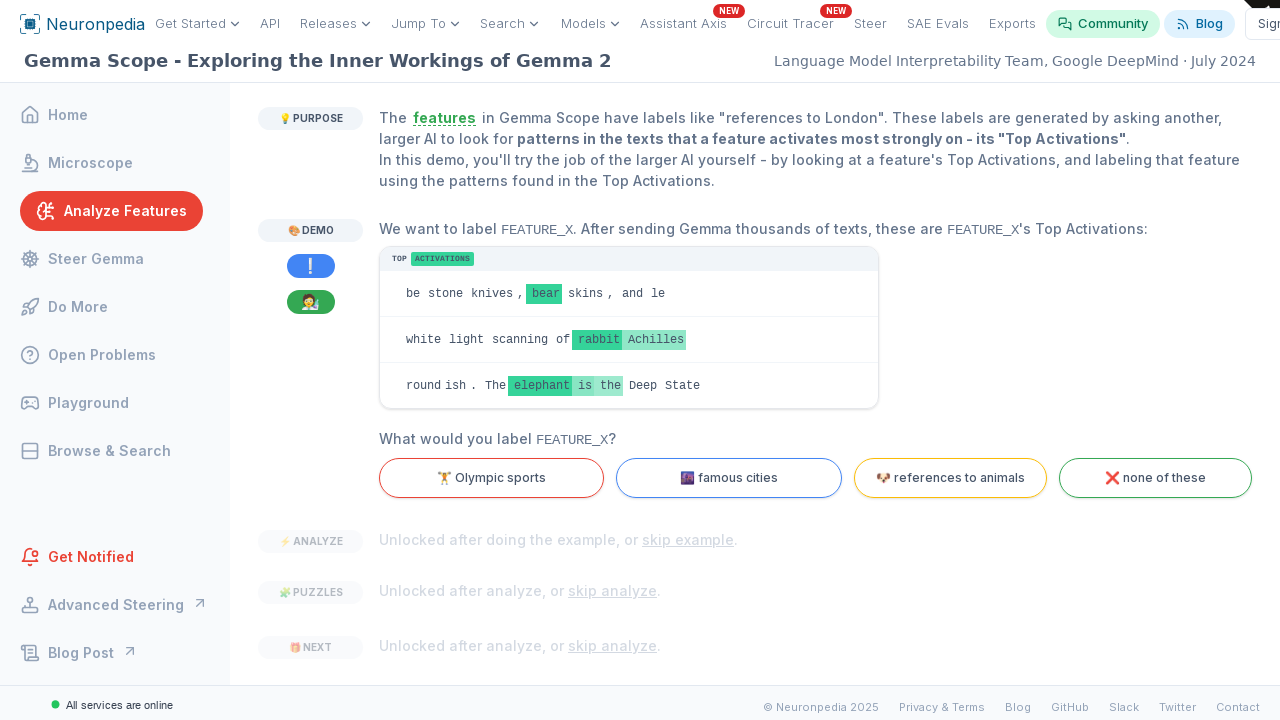

Navigated to https://neuronpedia.org/gemma-scope#analyze
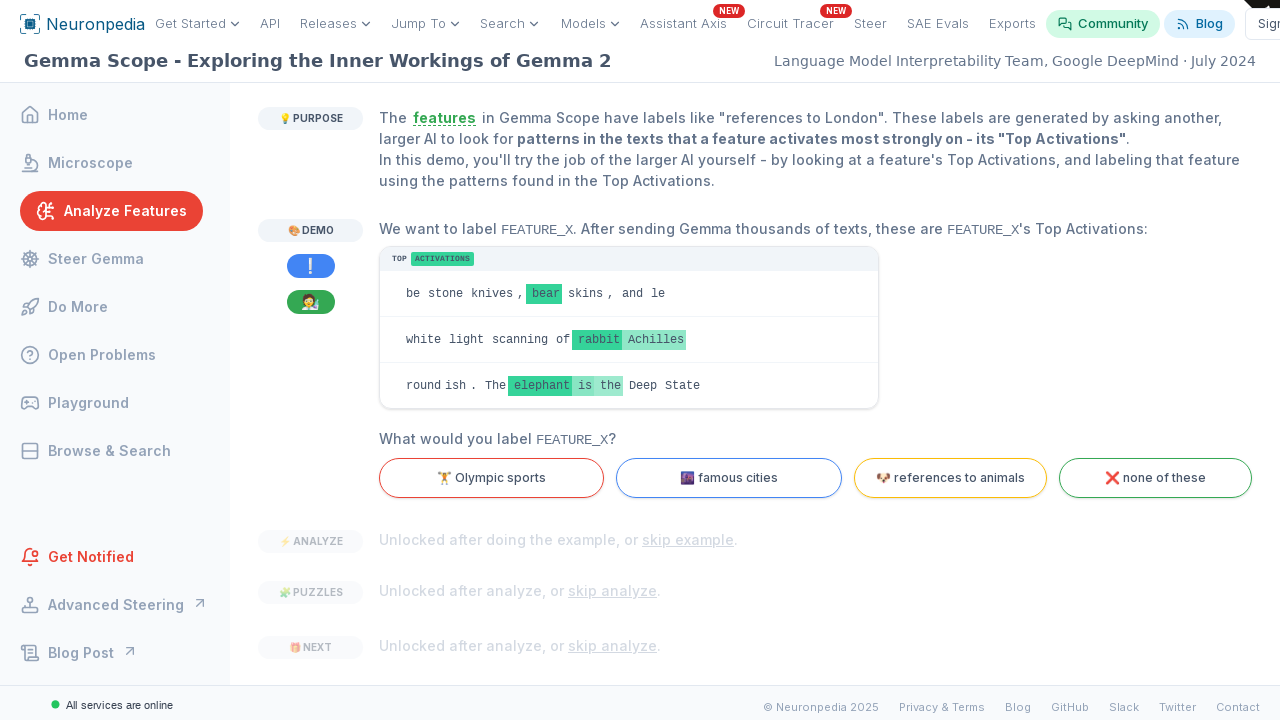

Clicked the 'none of these' button at (1155, 478) on internal:text="none of these"i
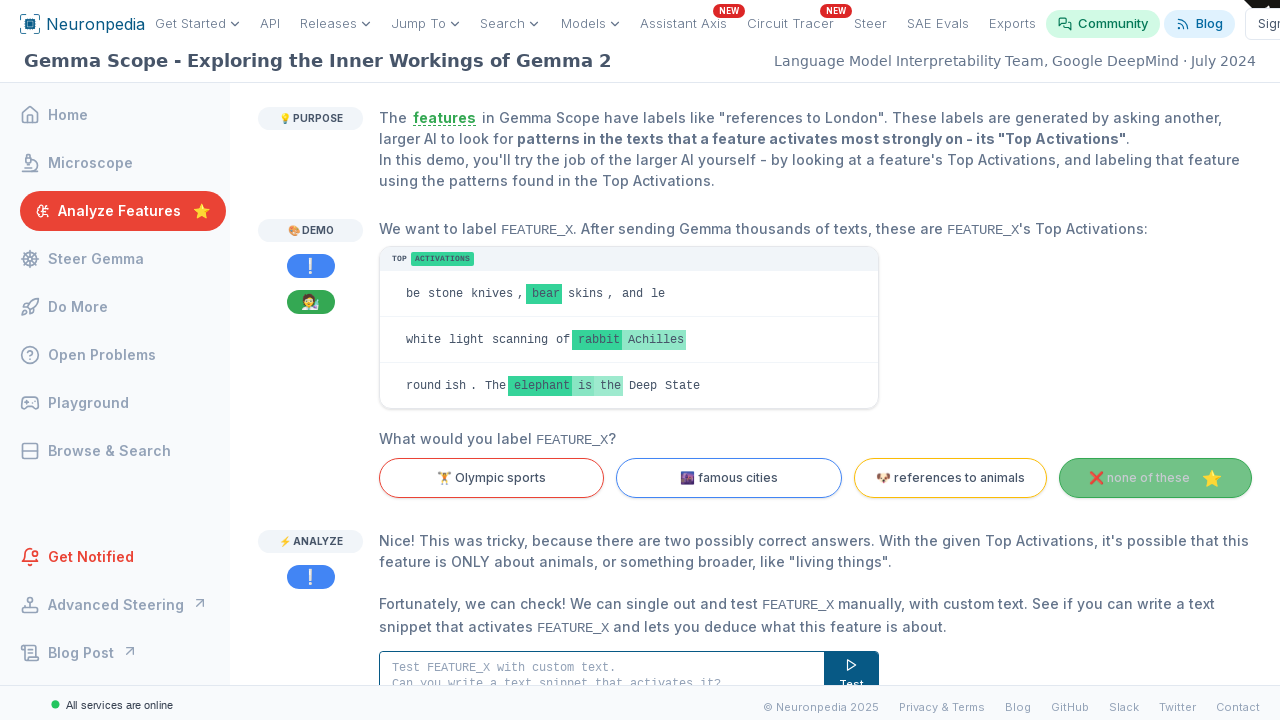

Verified correct answer message appeared: 'Nice! This was tricky, because there are two possibly correct answers.'
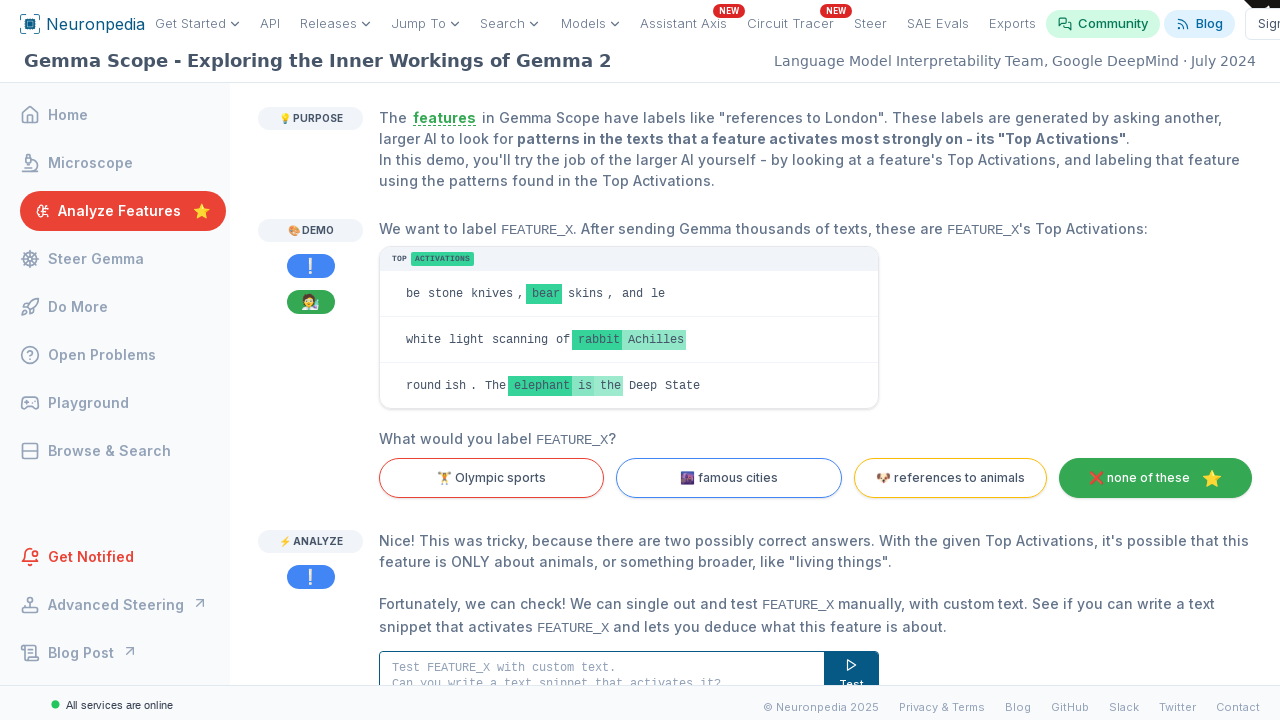

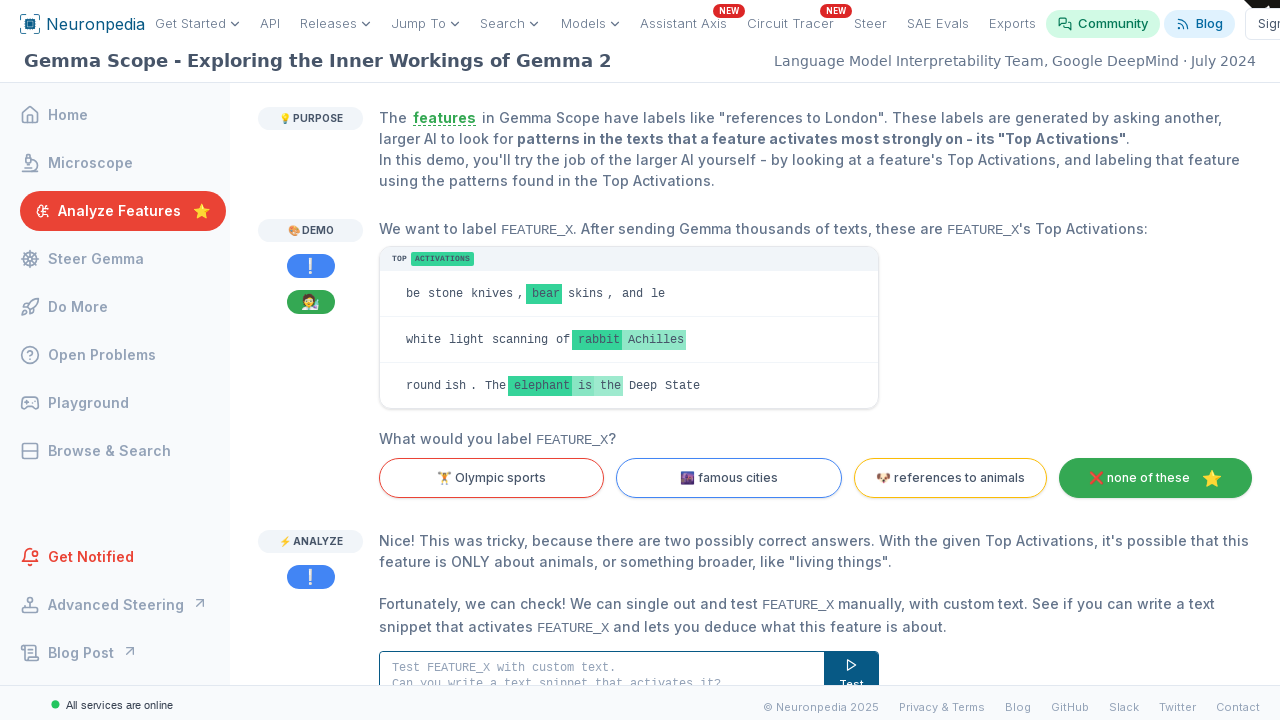